Tests triangle identification app by entering all zeros and verifying it shows error

Starting URL: https://testpages.eviltester.com/styled/apps/triangle/triangle001.html

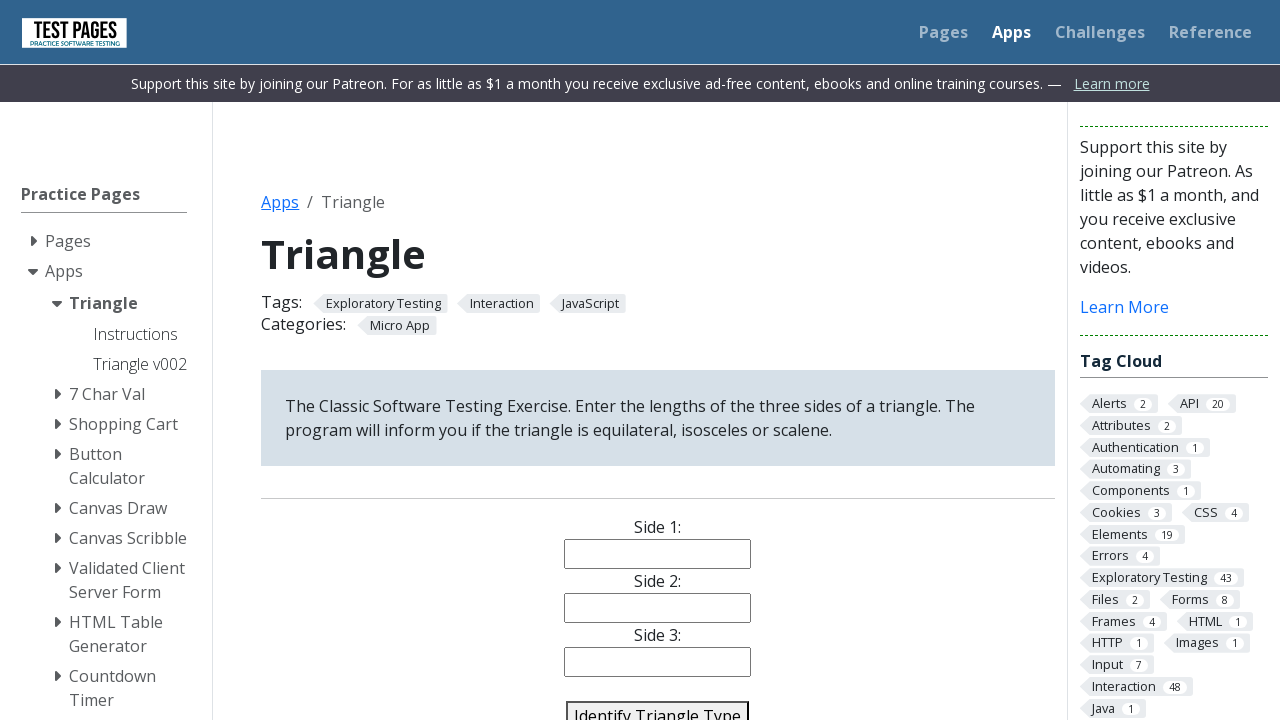

Navigated to triangle identification app
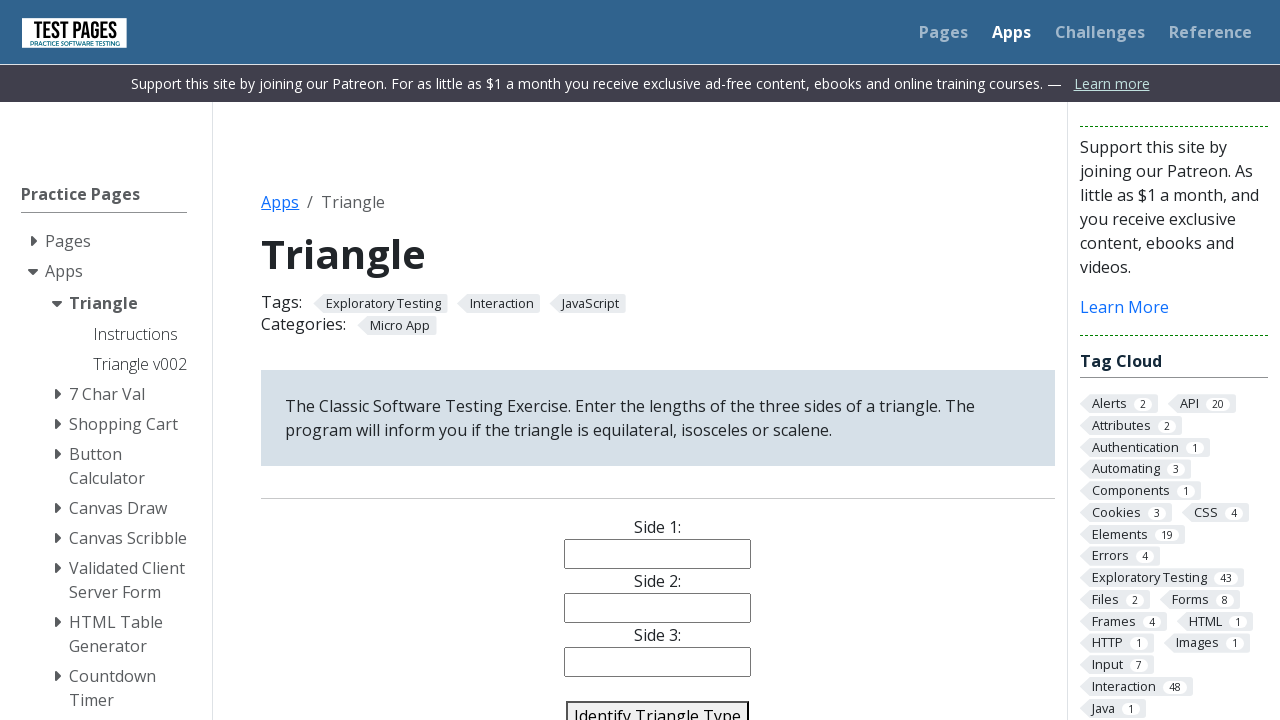

Entered 0 for side 1 on #side1
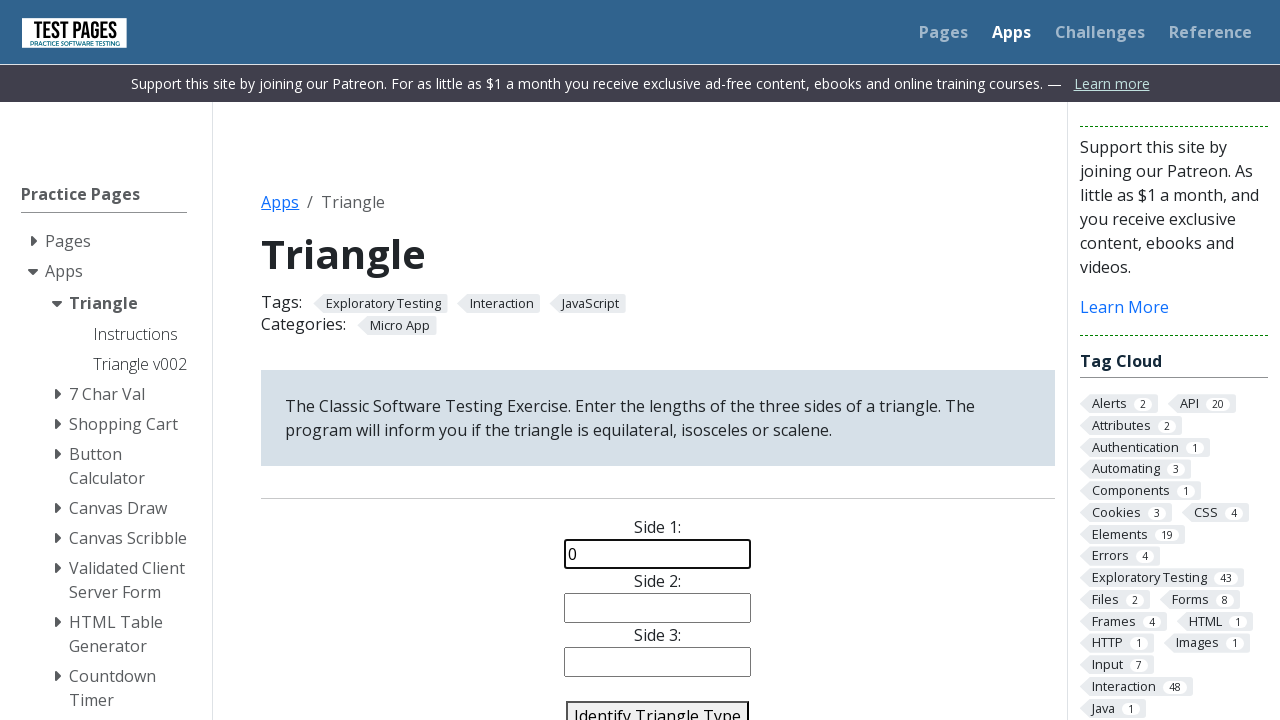

Entered 0 for side 2 on #side2
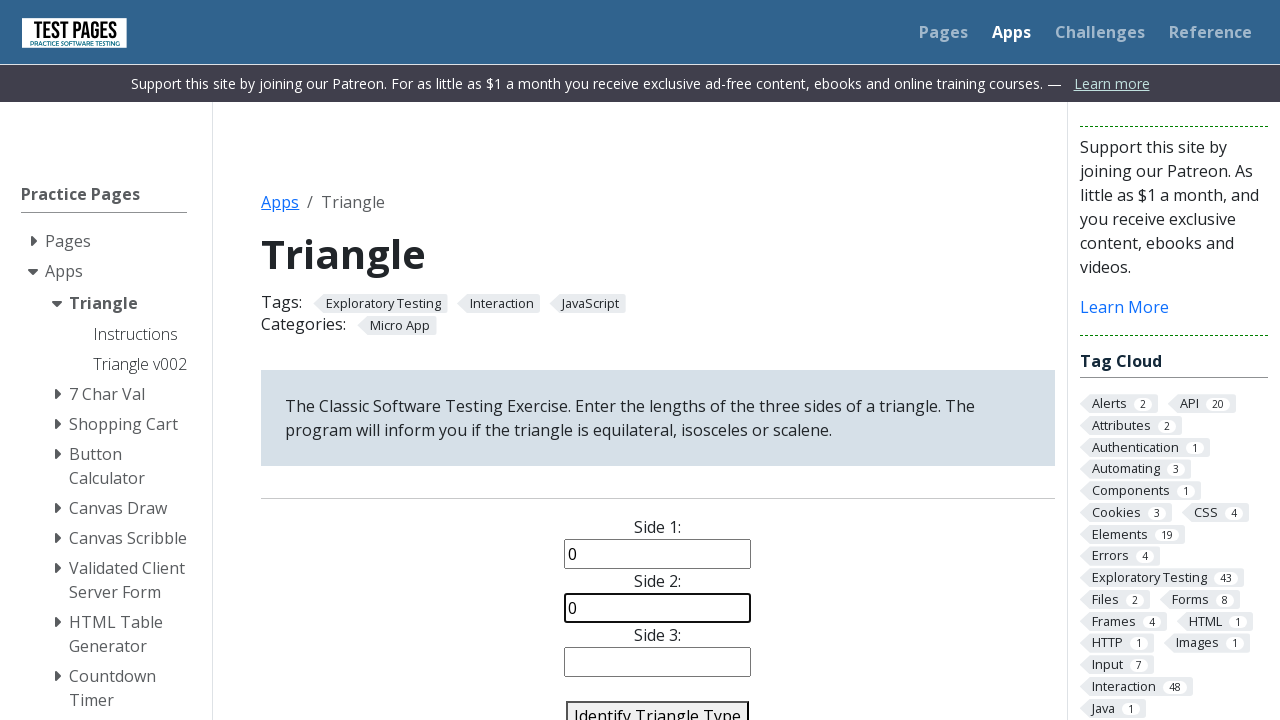

Entered 0 for side 3 on #side3
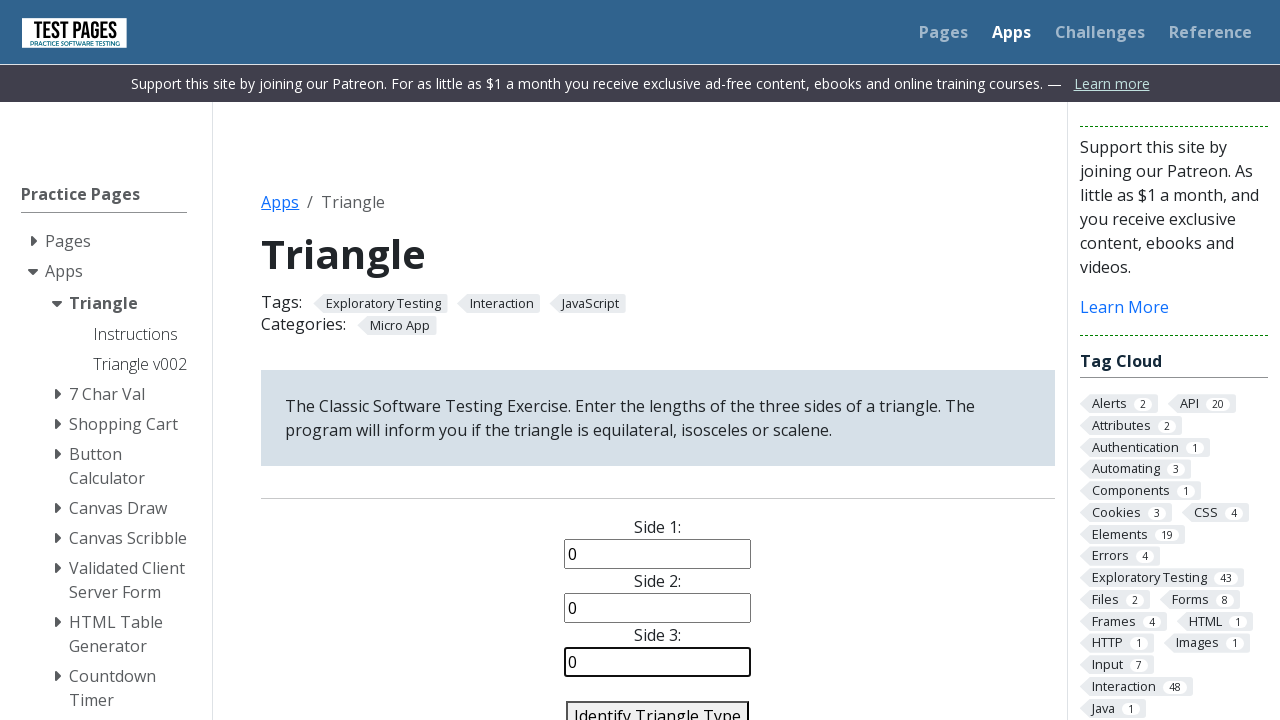

Clicked identify button with all zero values at (658, 705) on #identify-triangle-action
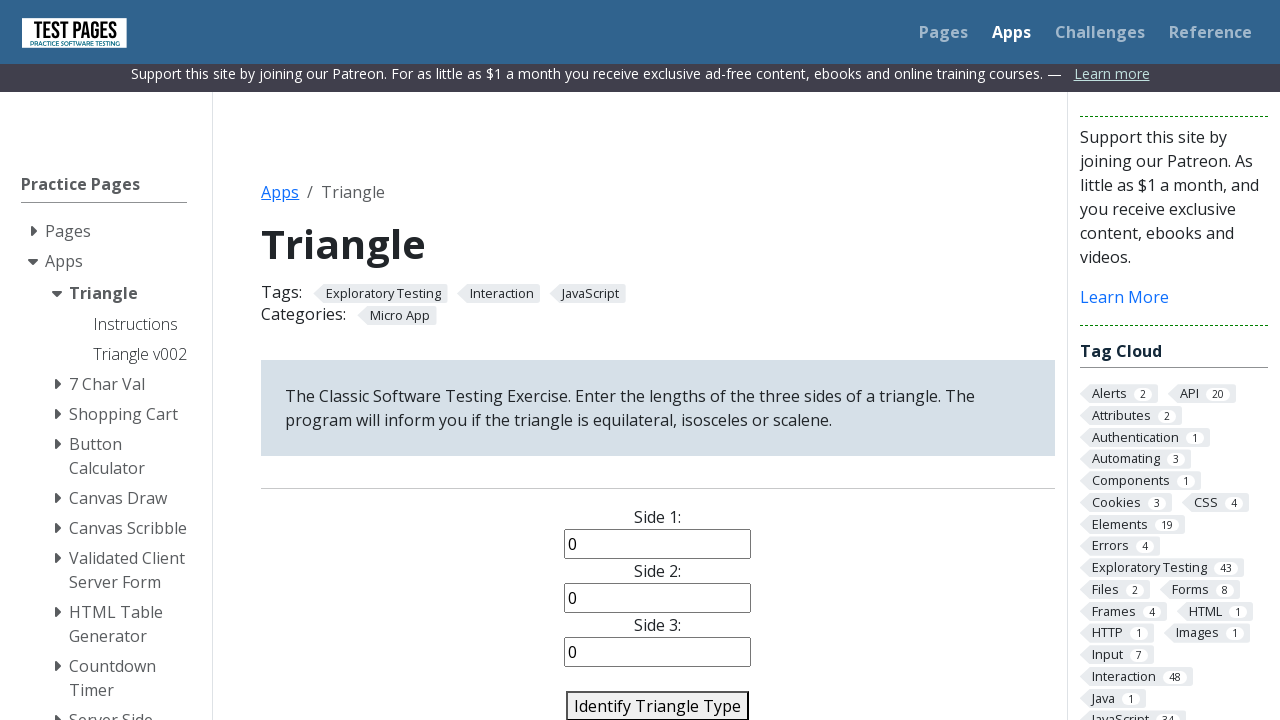

Verified error message is displayed in answer section
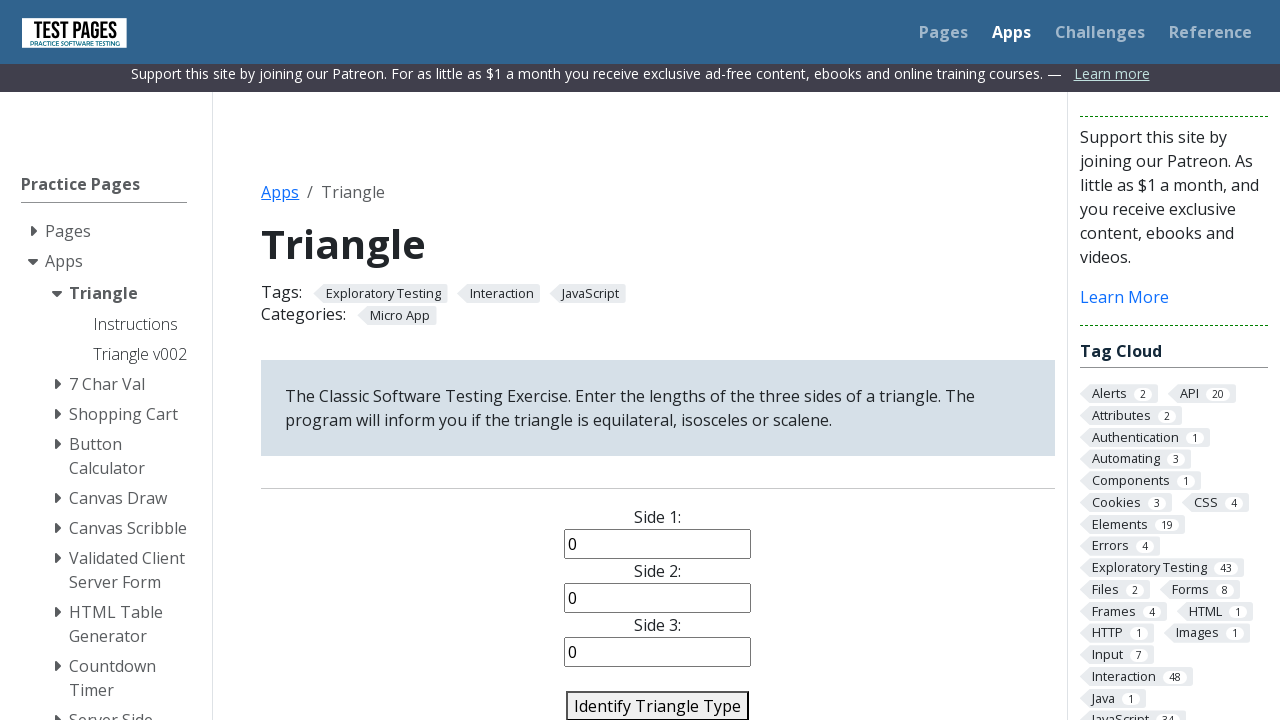

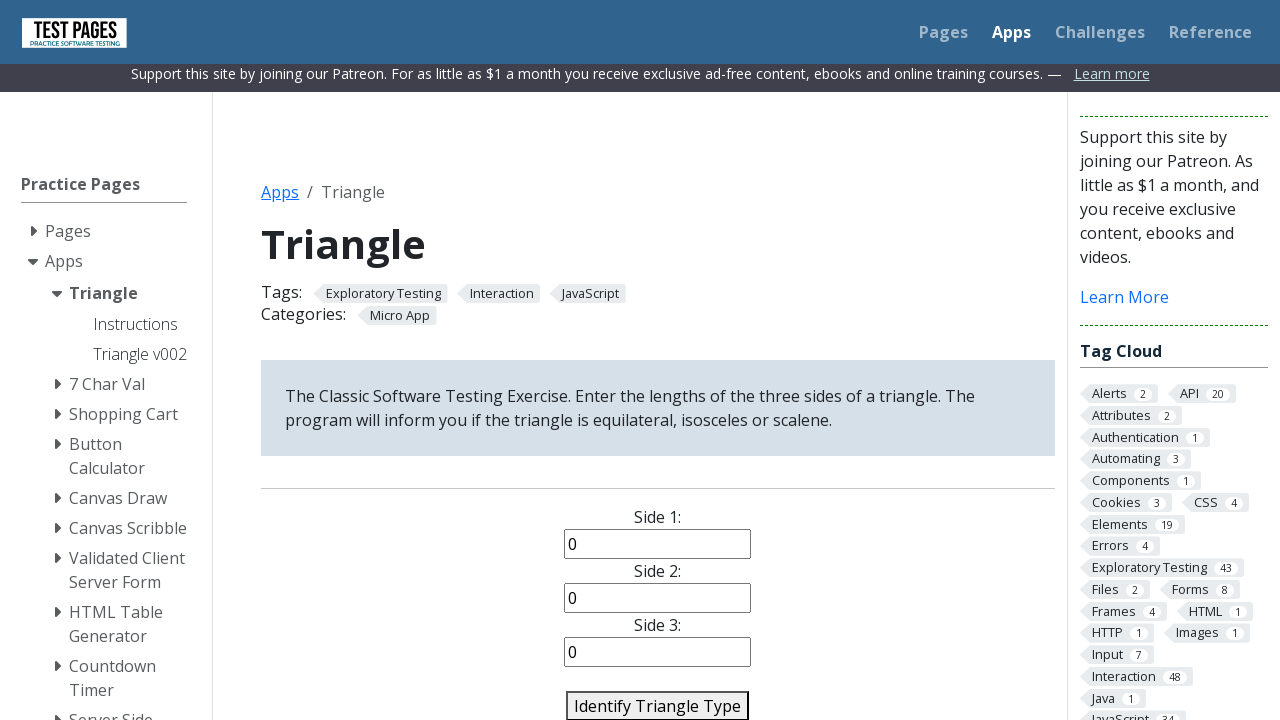